Tests a registration form by filling out all fields including first name, last name, gender, date of birth, address, email, password, company, and comment, then submitting the form.

Starting URL: https://katalon-test.s3.amazonaws.com/demo-aut/dist/html/form.html

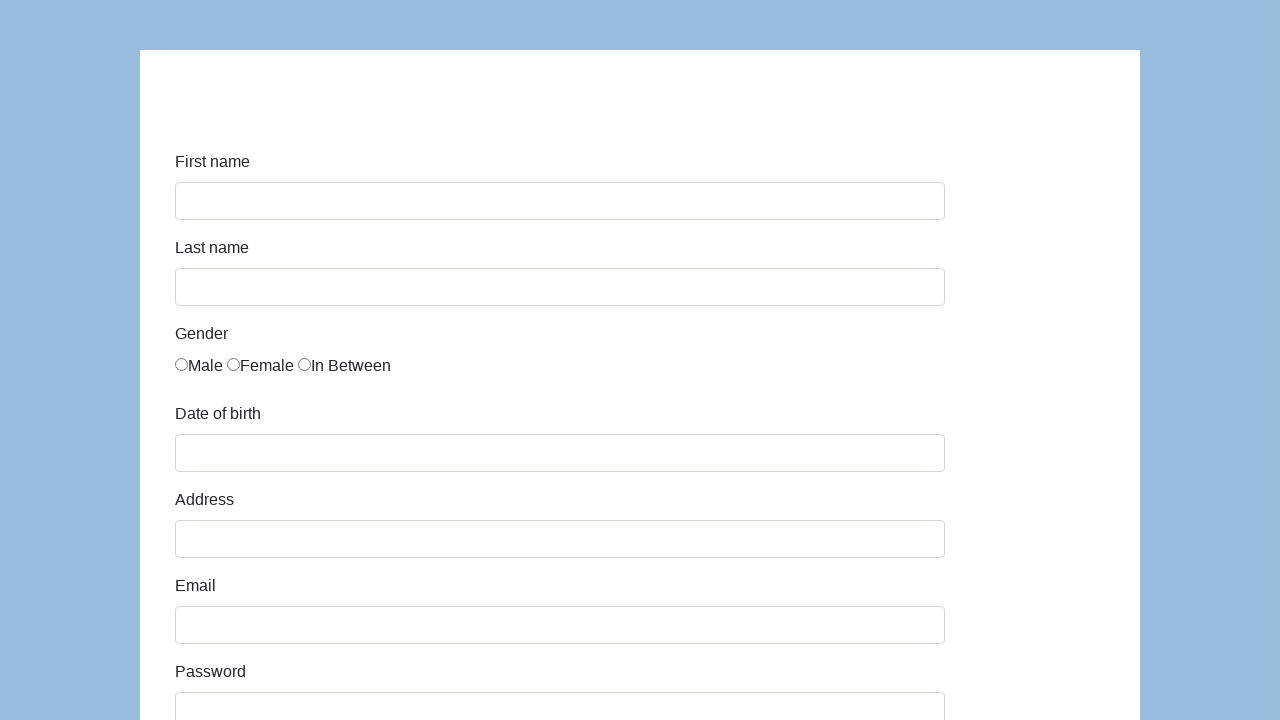

Filled first name field with 'Karol' on #first-name
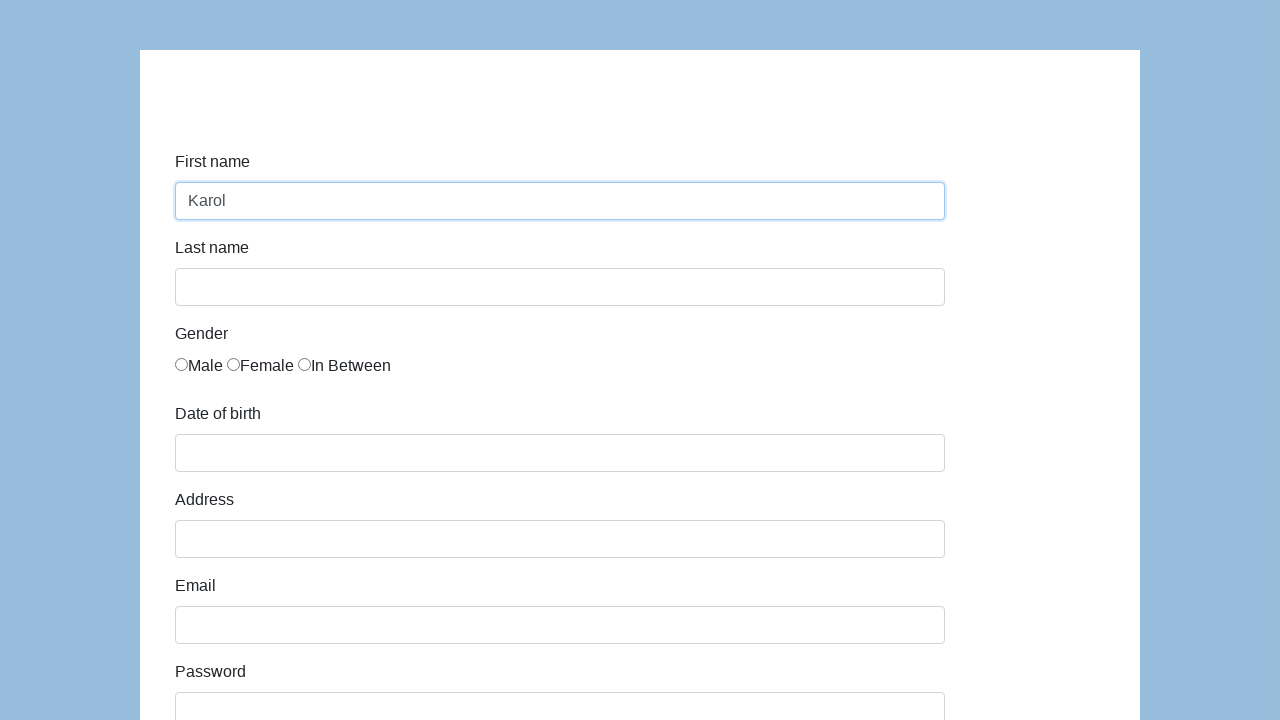

Filled last name field with 'Kowalski' on #last-name
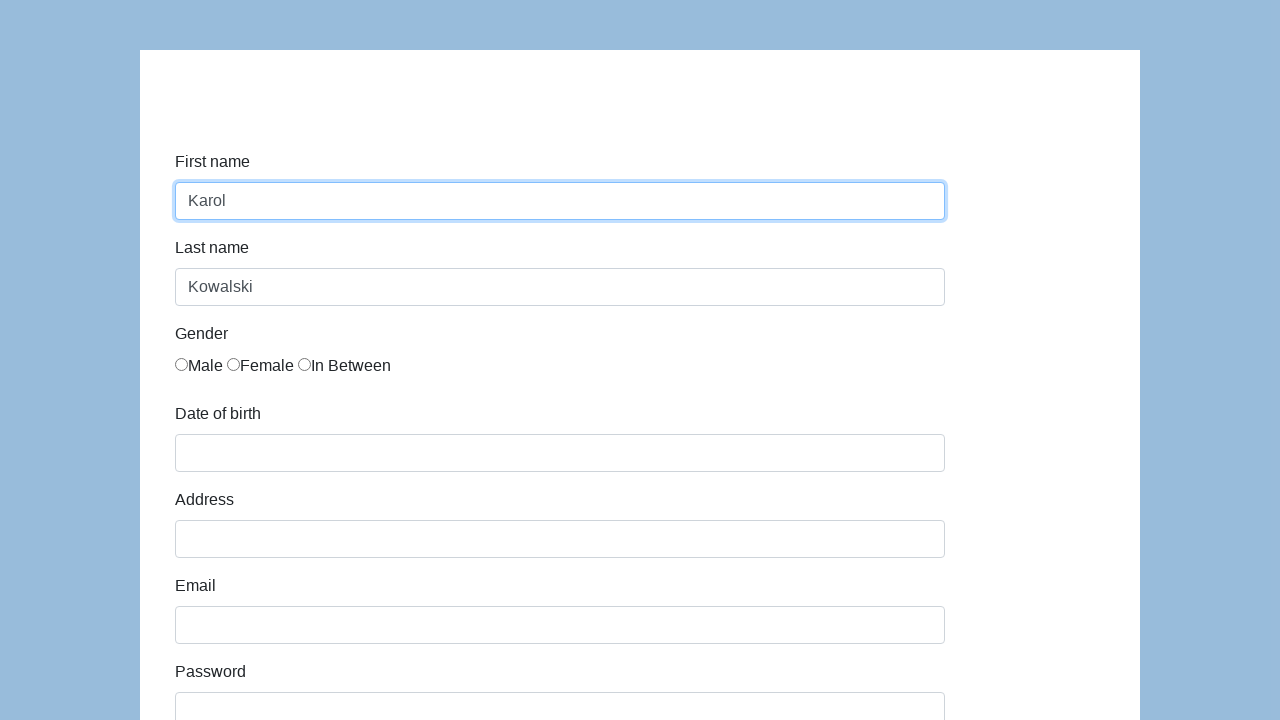

Selected male gender option at (182, 364) on #infoForm div:nth-child(3) div div label:first-child input
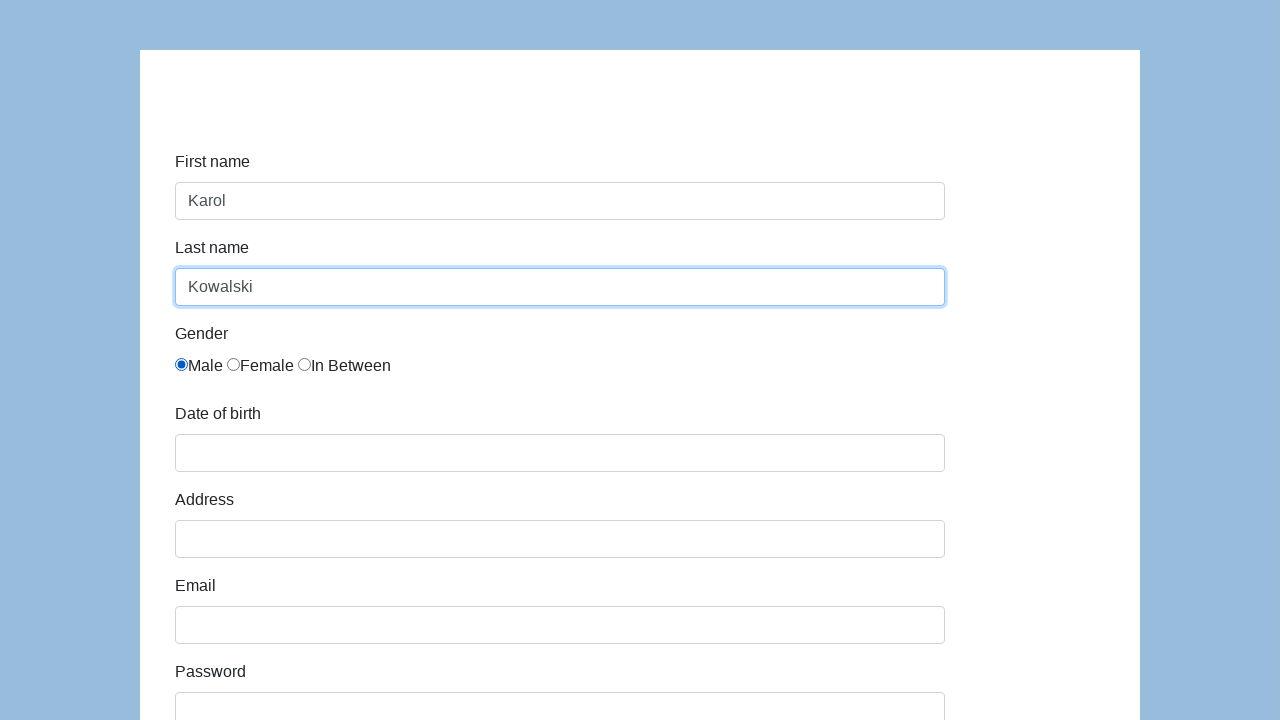

Filled date of birth field with '05/22/2010' on #dob
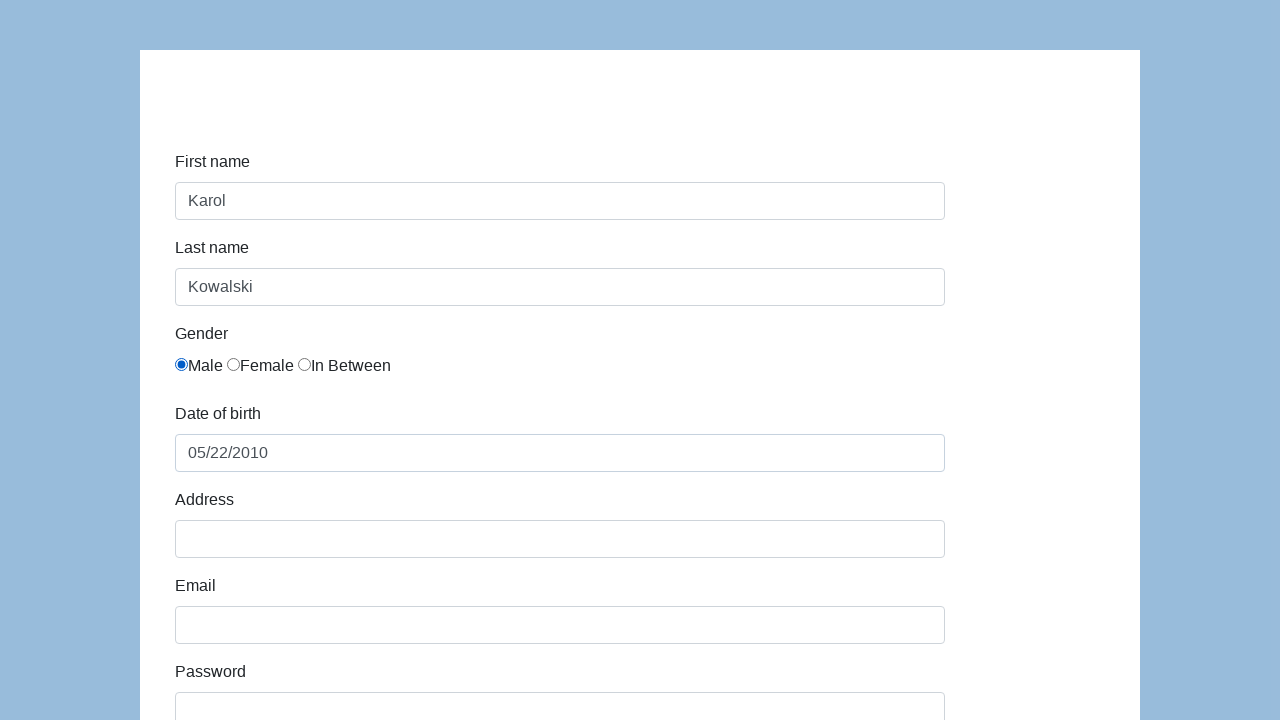

Filled address field with 'Prosta 51' on #address
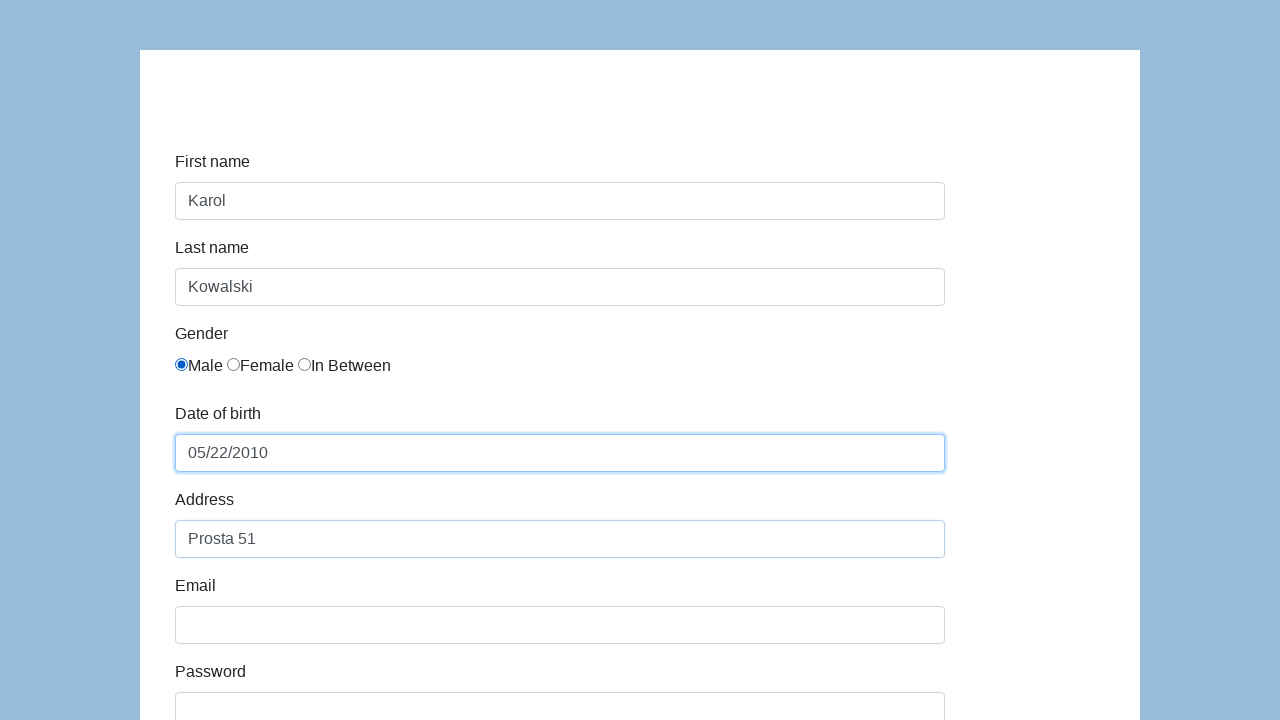

Filled email field with 'karol.kowalski@mailinator.com' on #email
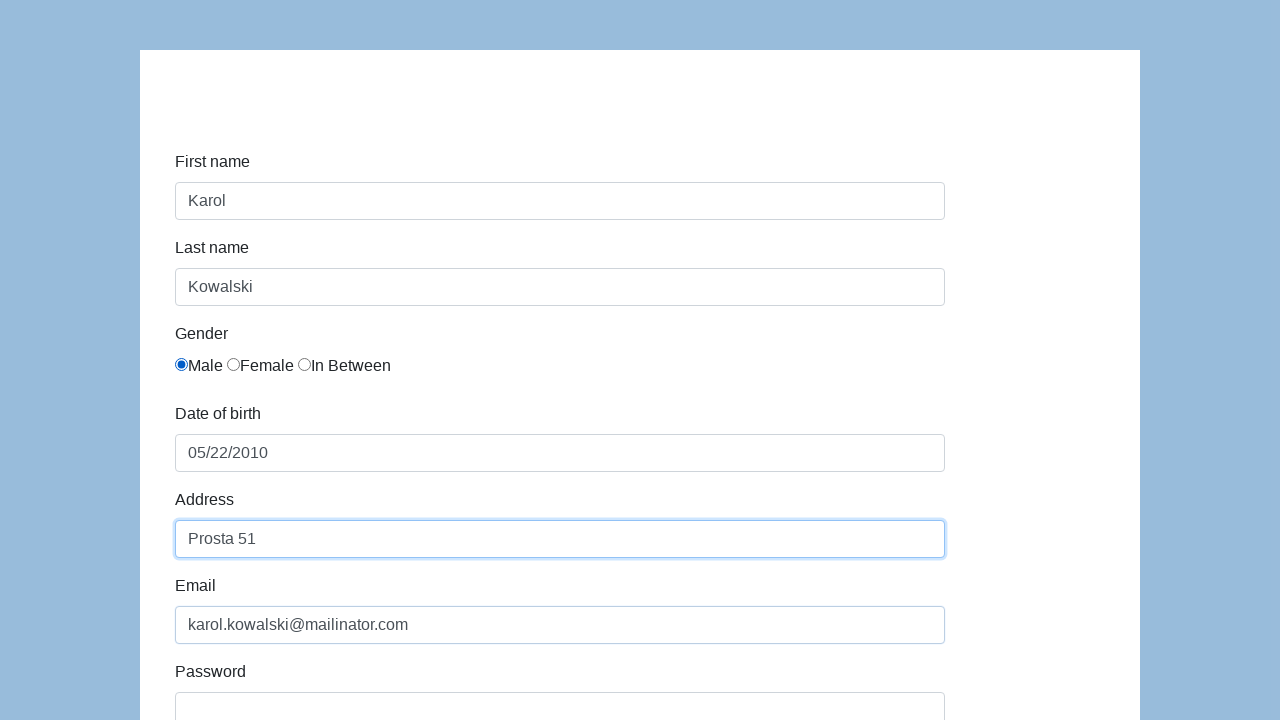

Filled password field with 'Pass123' on #password
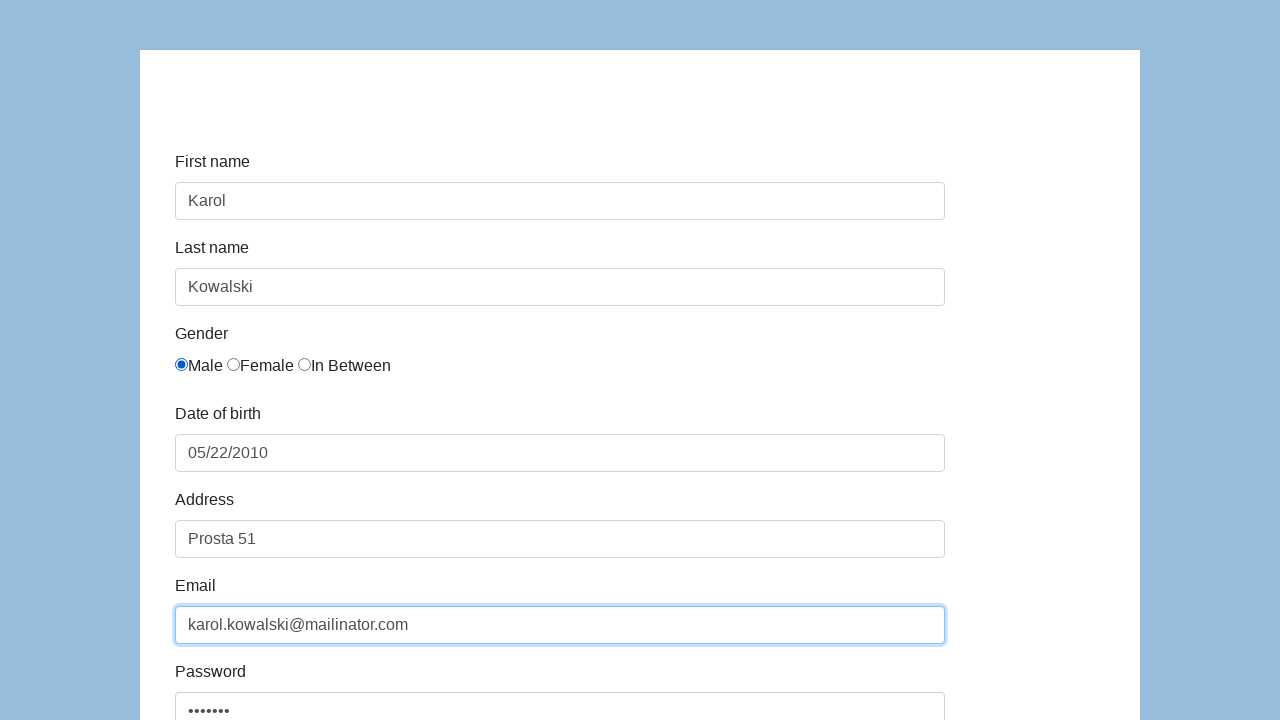

Filled company field with 'Coders Lab' on #company
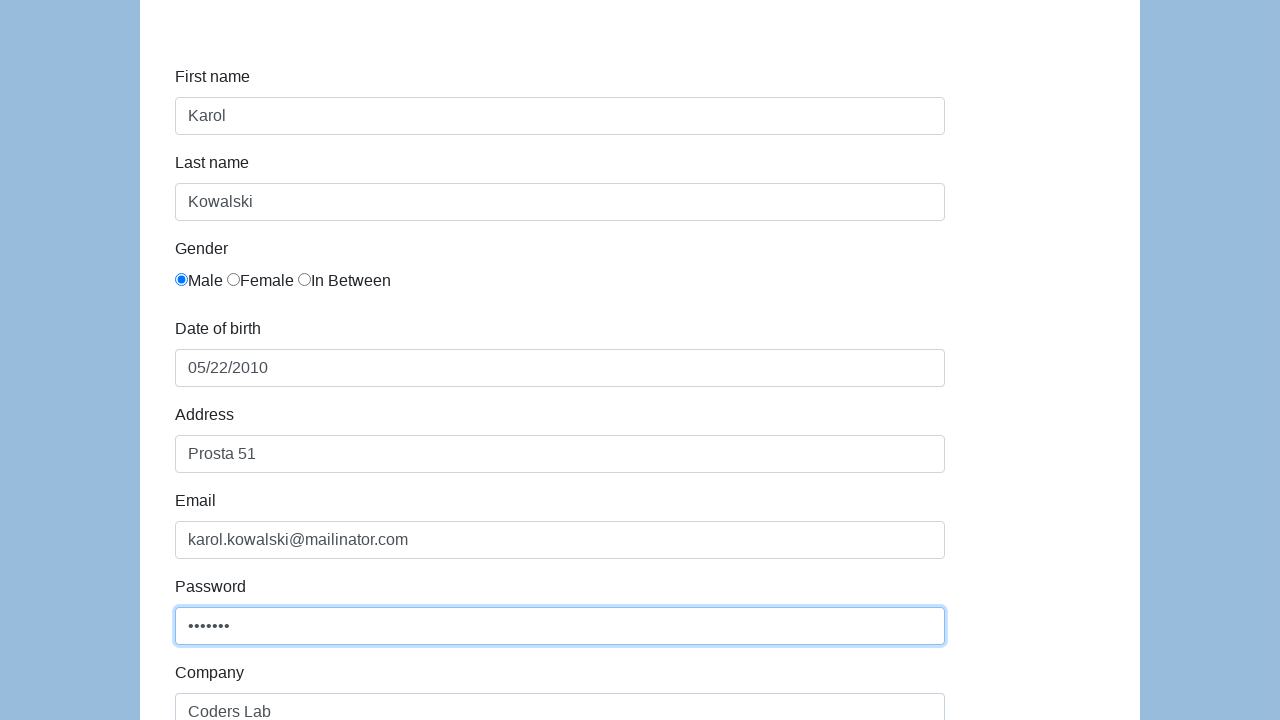

Filled comment field with 'To jest mój pierwszy automat testowy' on #comment
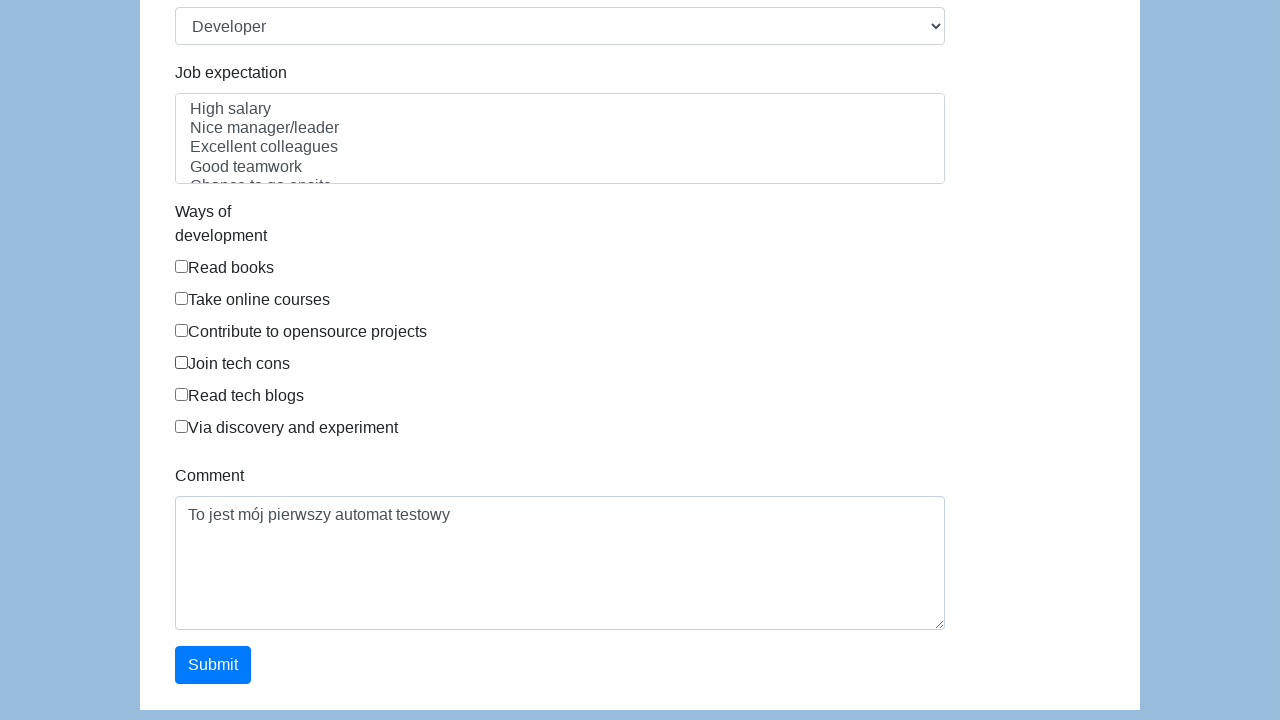

Clicked submit button to submit the registration form at (213, 665) on #submit
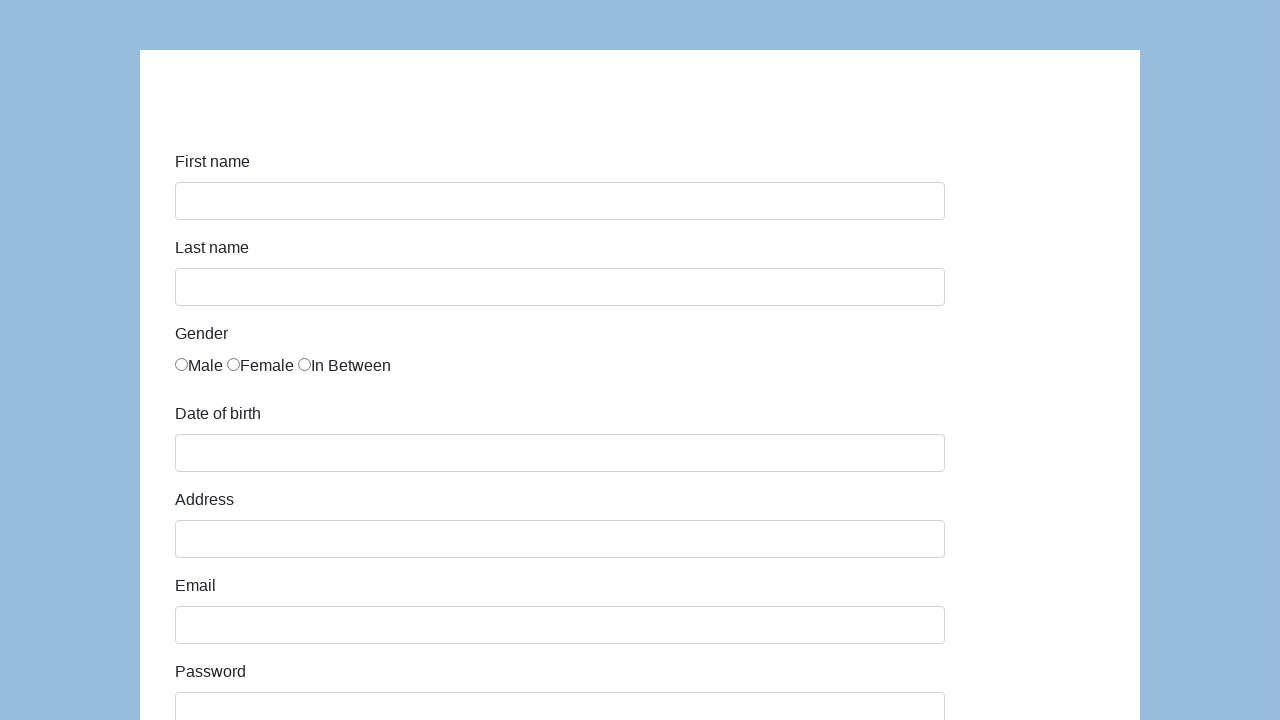

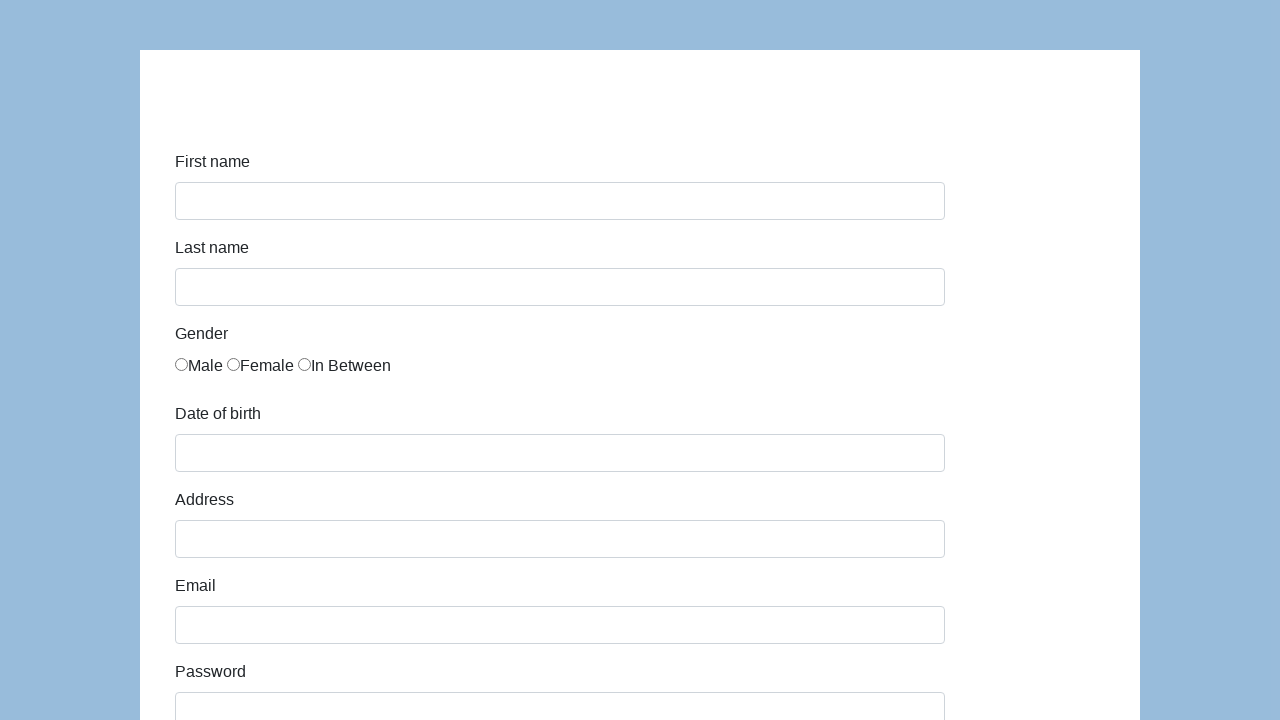